Tests dropdown selection functionality by navigating to the dropdown page and selecting an option from the dropdown menu

Starting URL: https://the-internet.herokuapp.com/

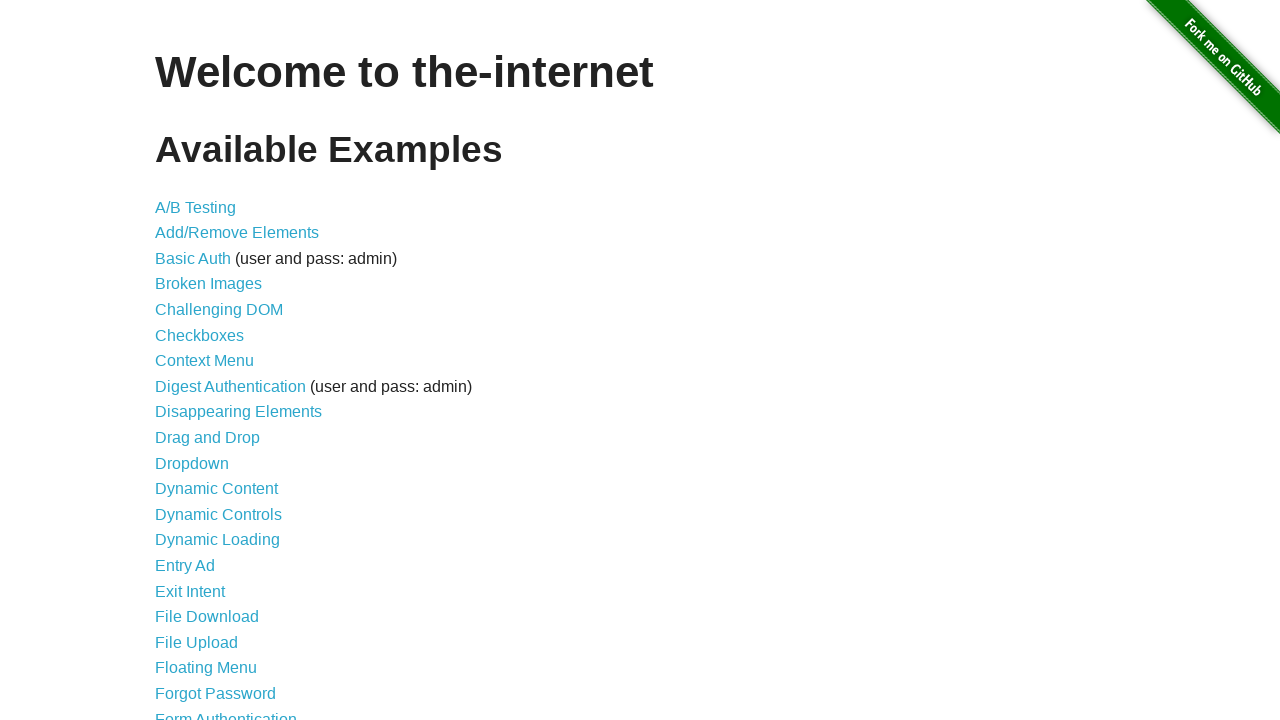

Clicked on the Dropdown link at (192, 463) on a[href='/dropdown']
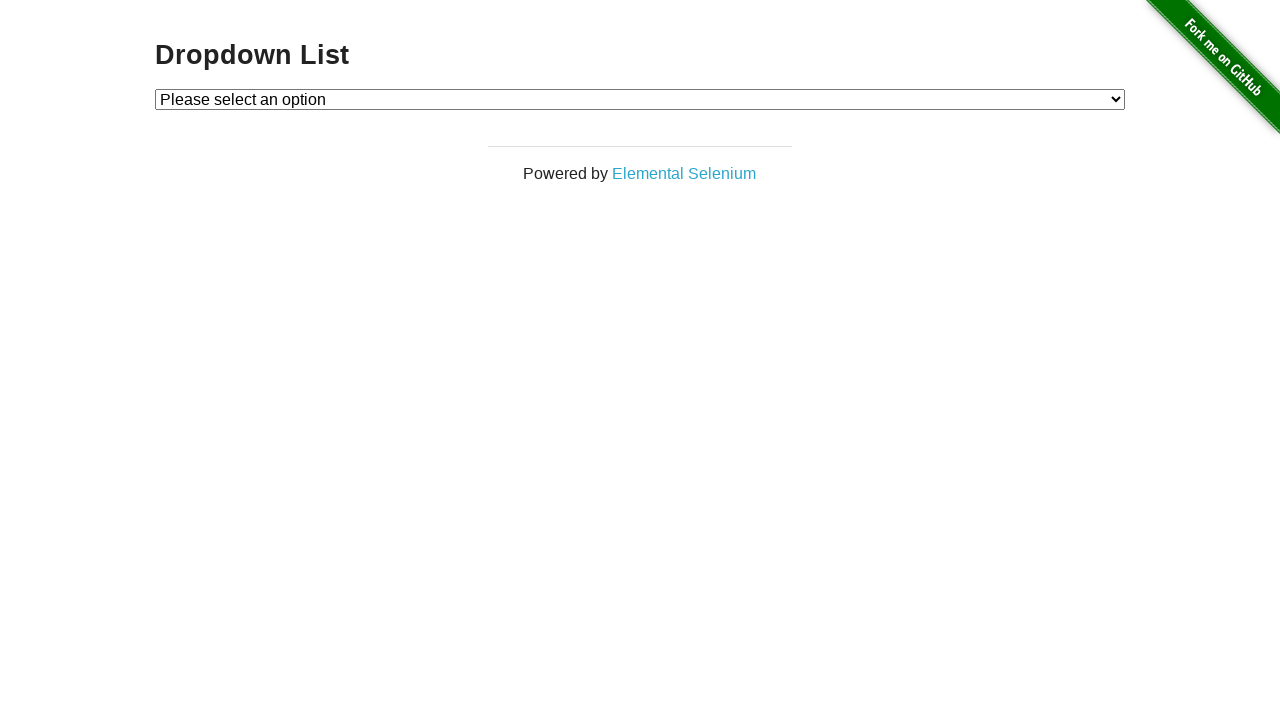

Dropdown menu loaded
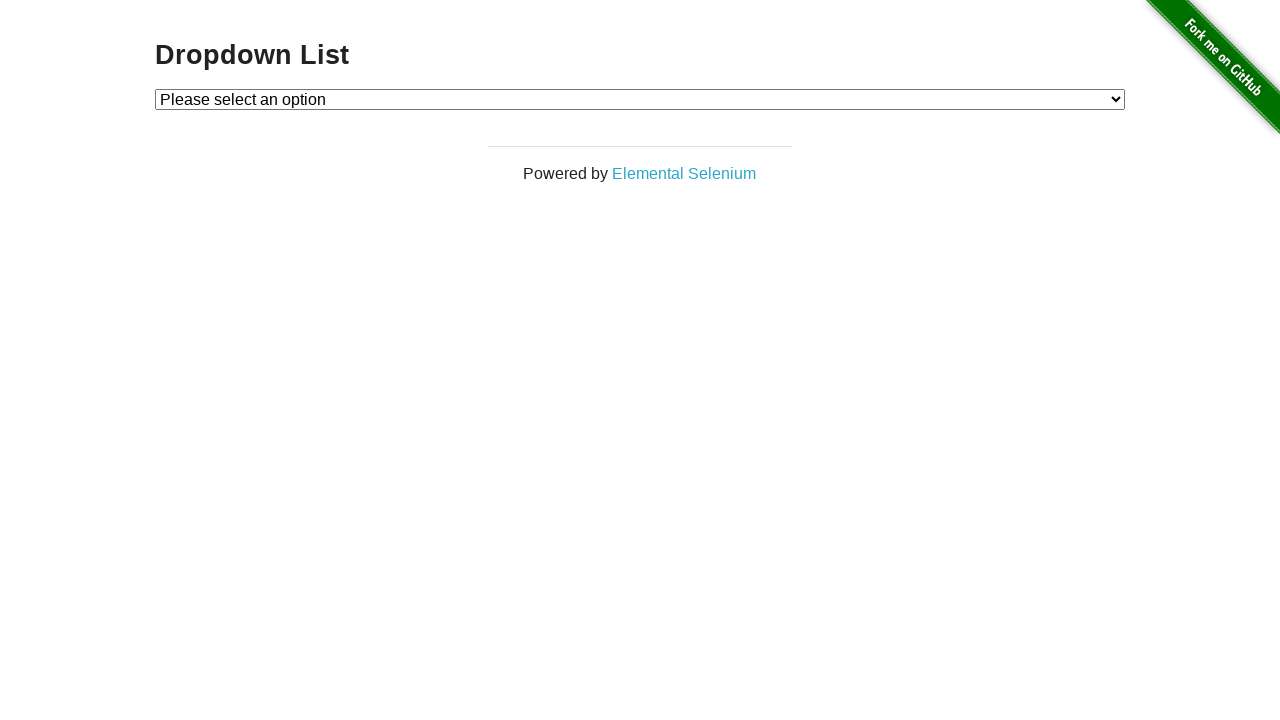

Selected Option 1 from the dropdown menu on #dropdown
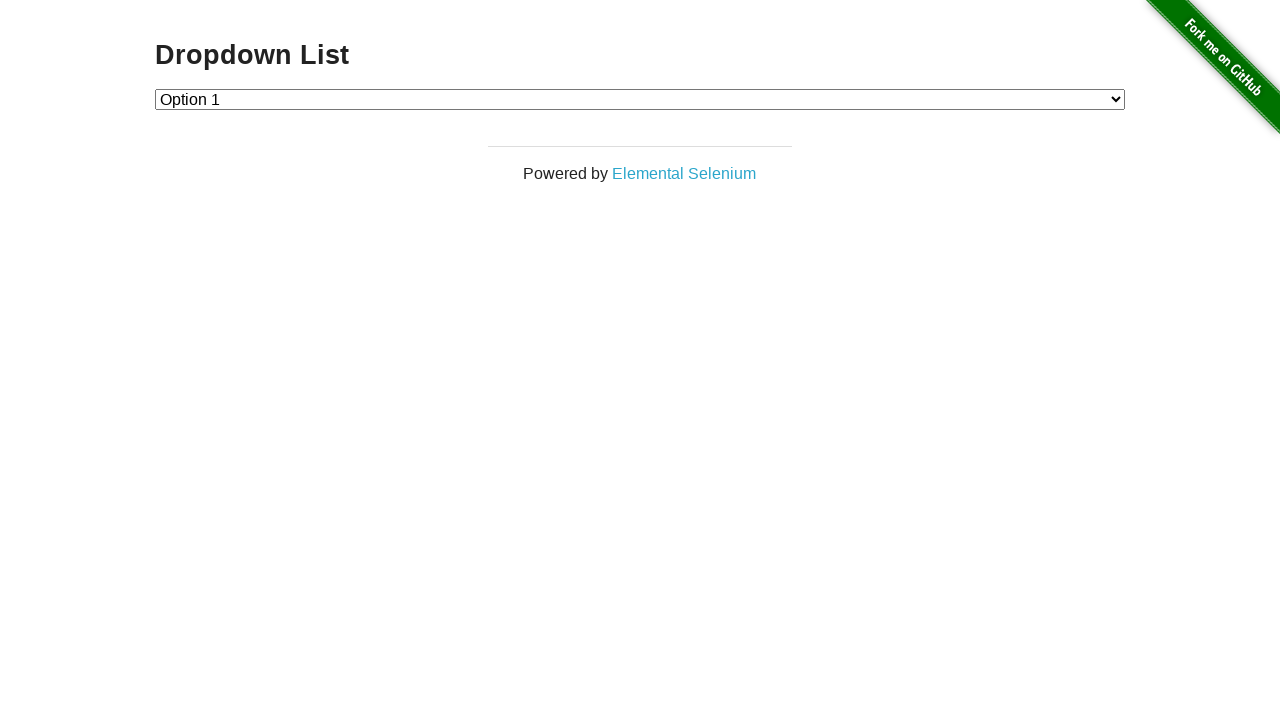

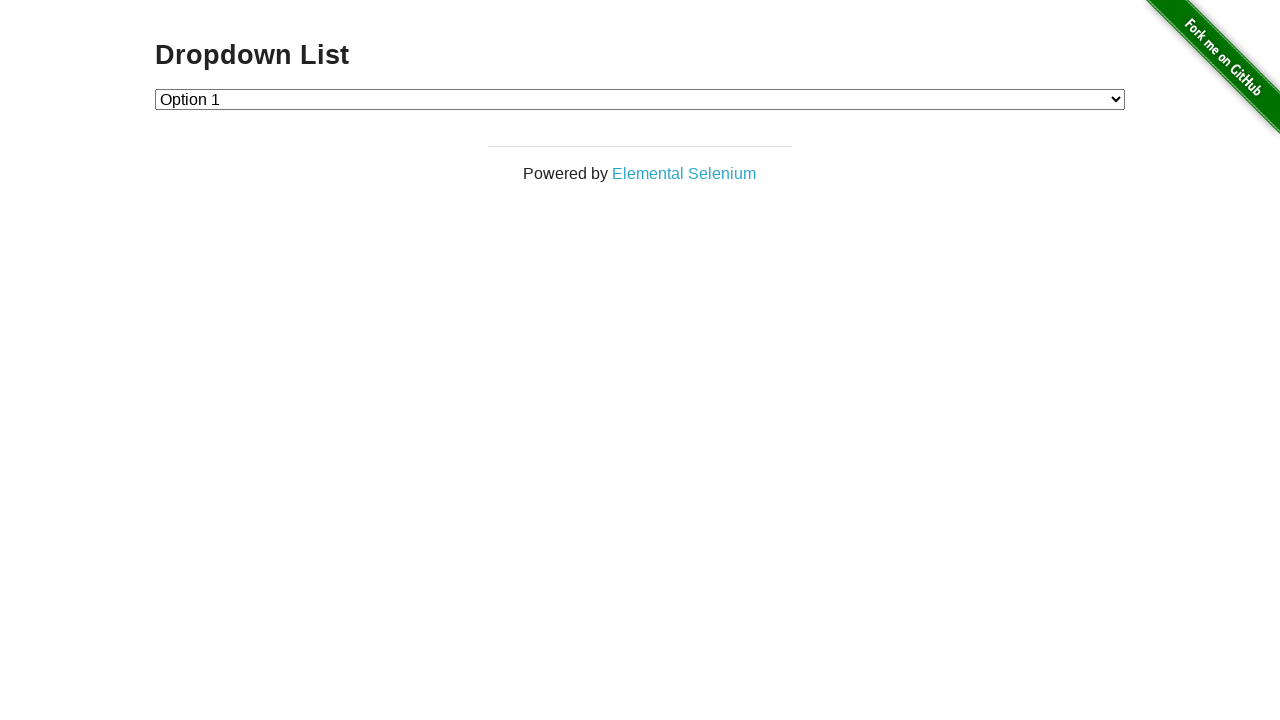